Tests date of birth selection on signup form by clicking signup button and selecting day, month, and year from dropdowns

Starting URL: https://www.omrbranch.com/

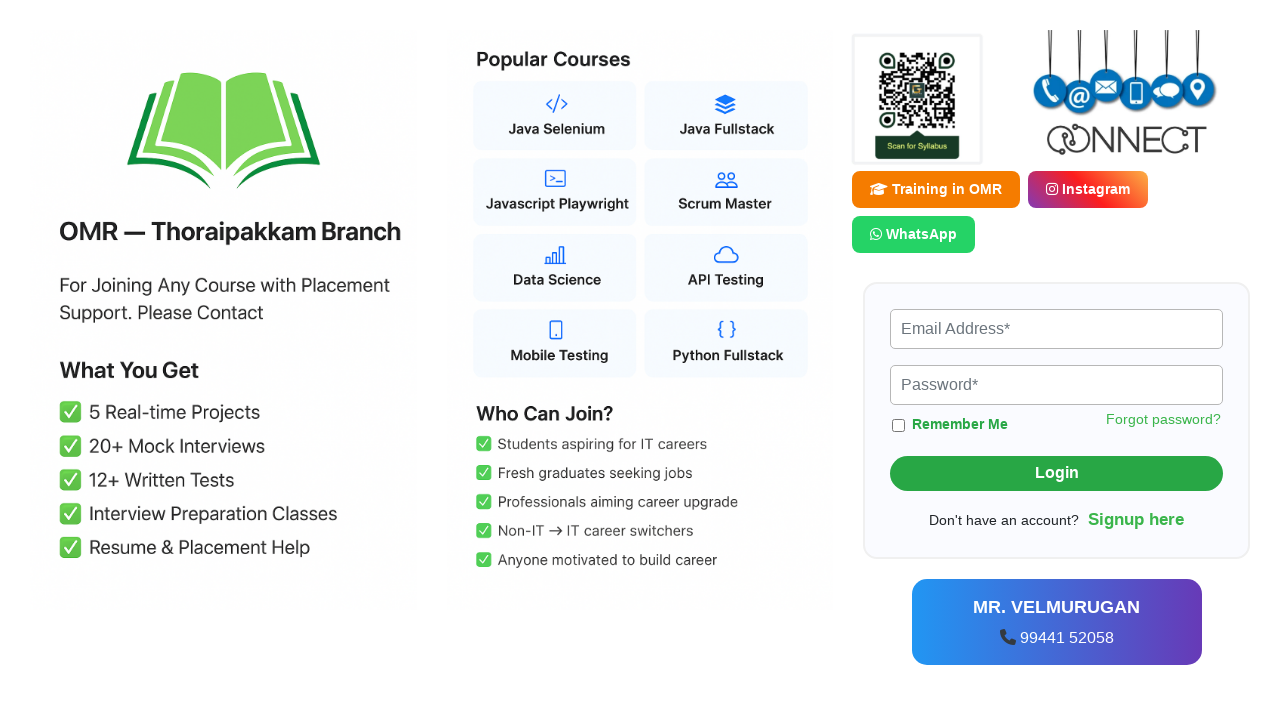

Clicked signup button to open signup form at (1134, 519) on a.signupanchor.showSignup
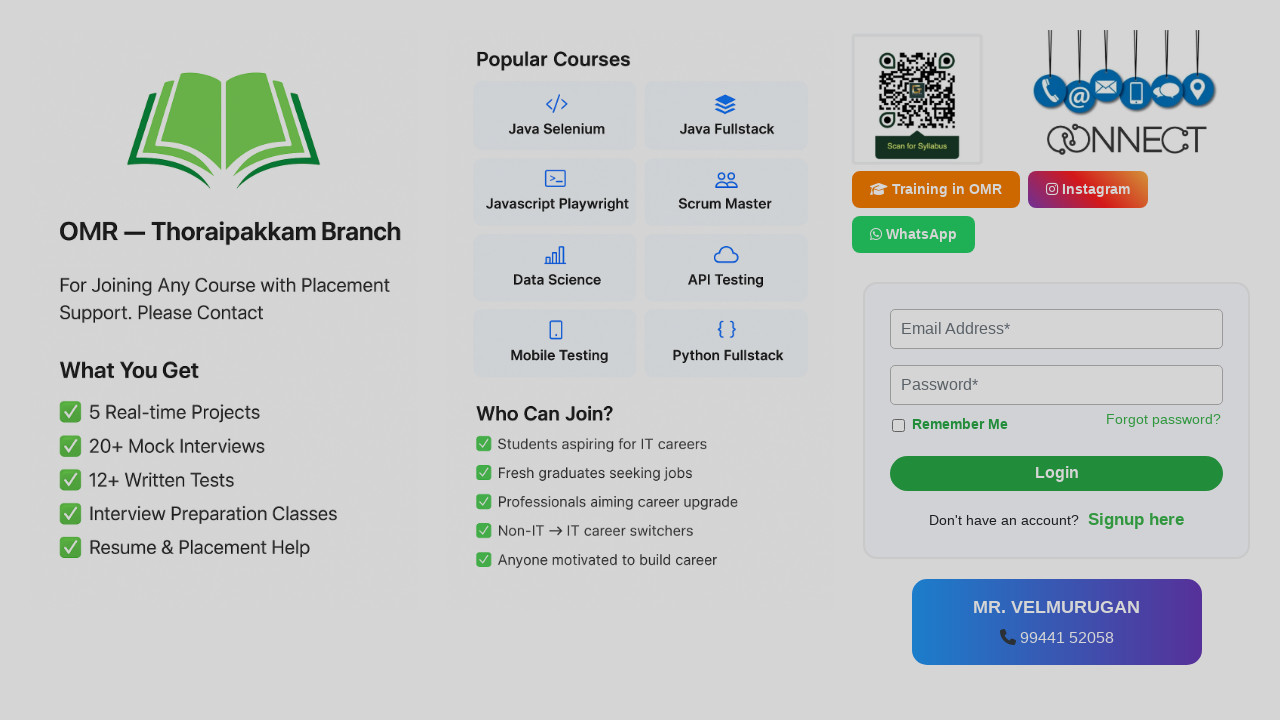

Selected day from dropdown (2nd day) on select[name='day']
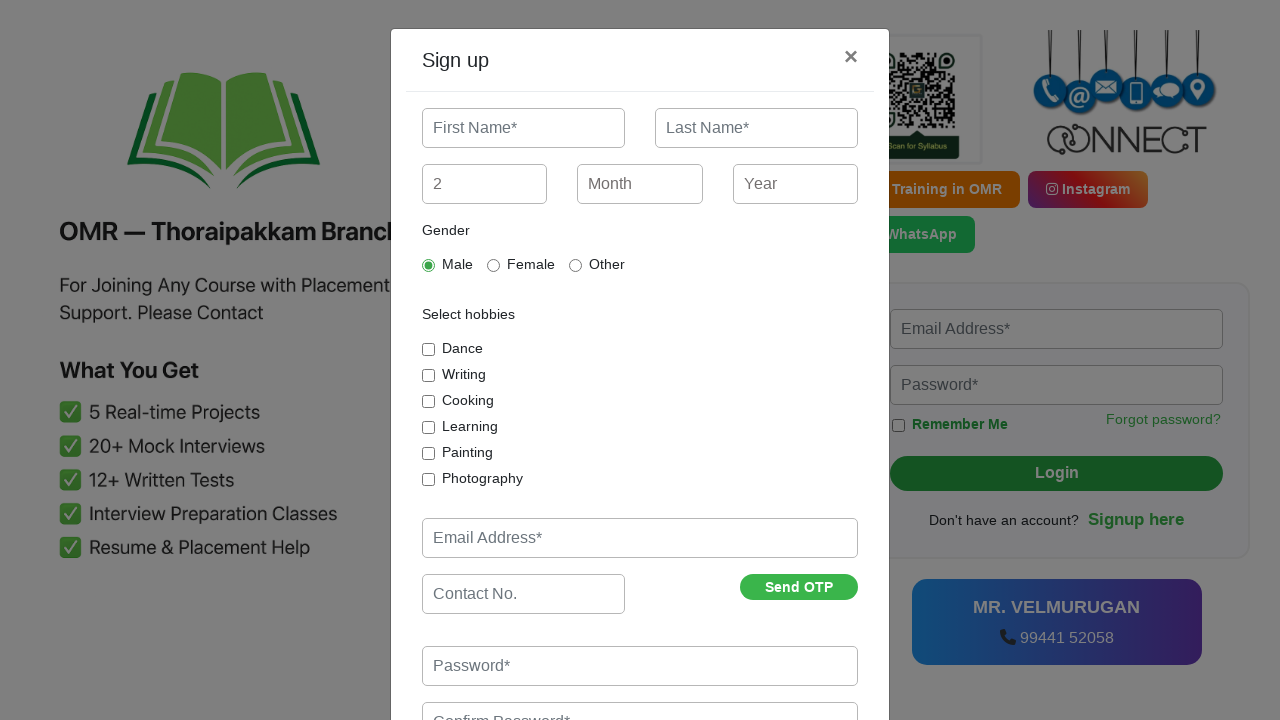

Selected March from month dropdown on select[name='month']
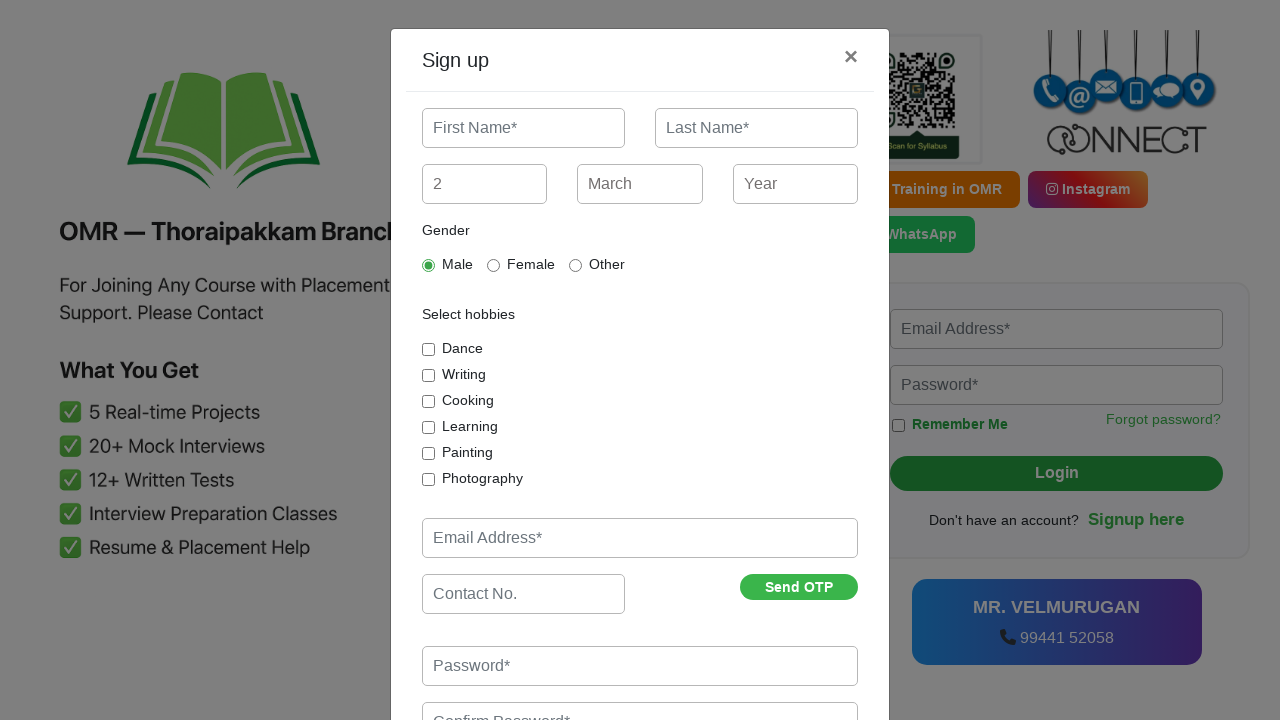

Selected 1990 from year dropdown on select[name='year']
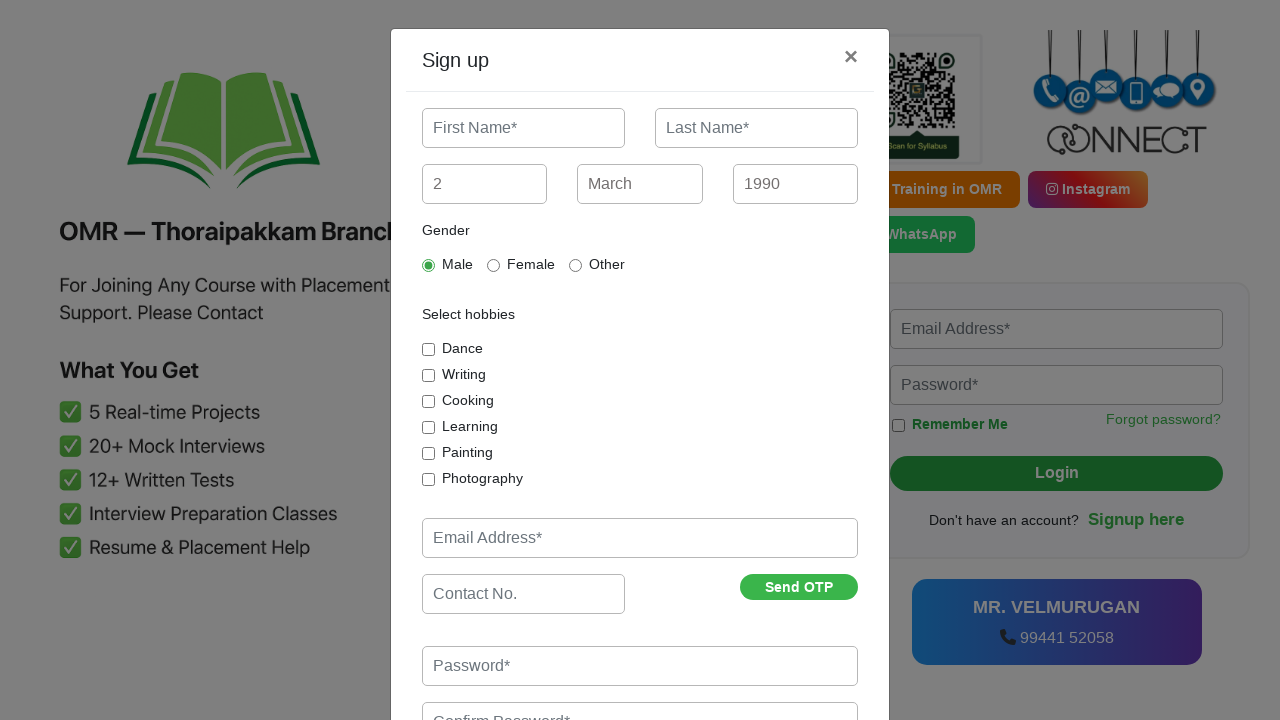

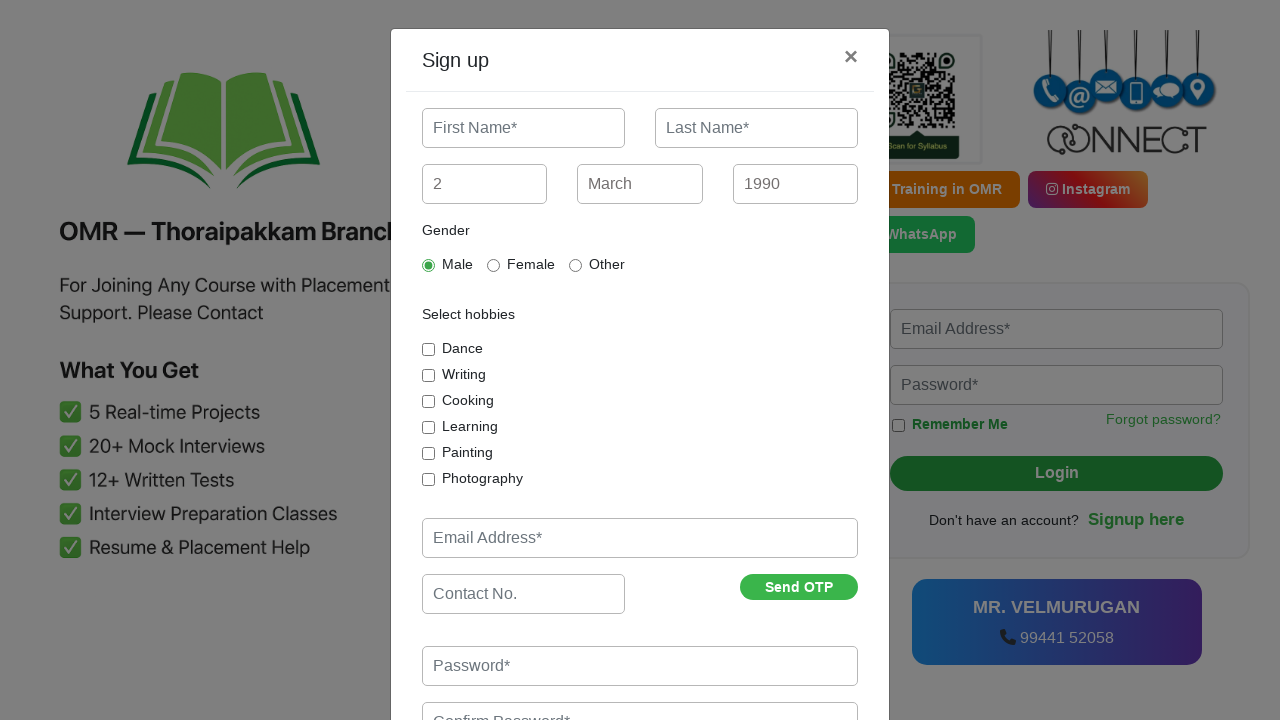